Navigates to a form page, moves the mouse to a specific element, and checks which radio buttons are selected

Starting URL: http://www.echoecho.com/htmlforms10.htm

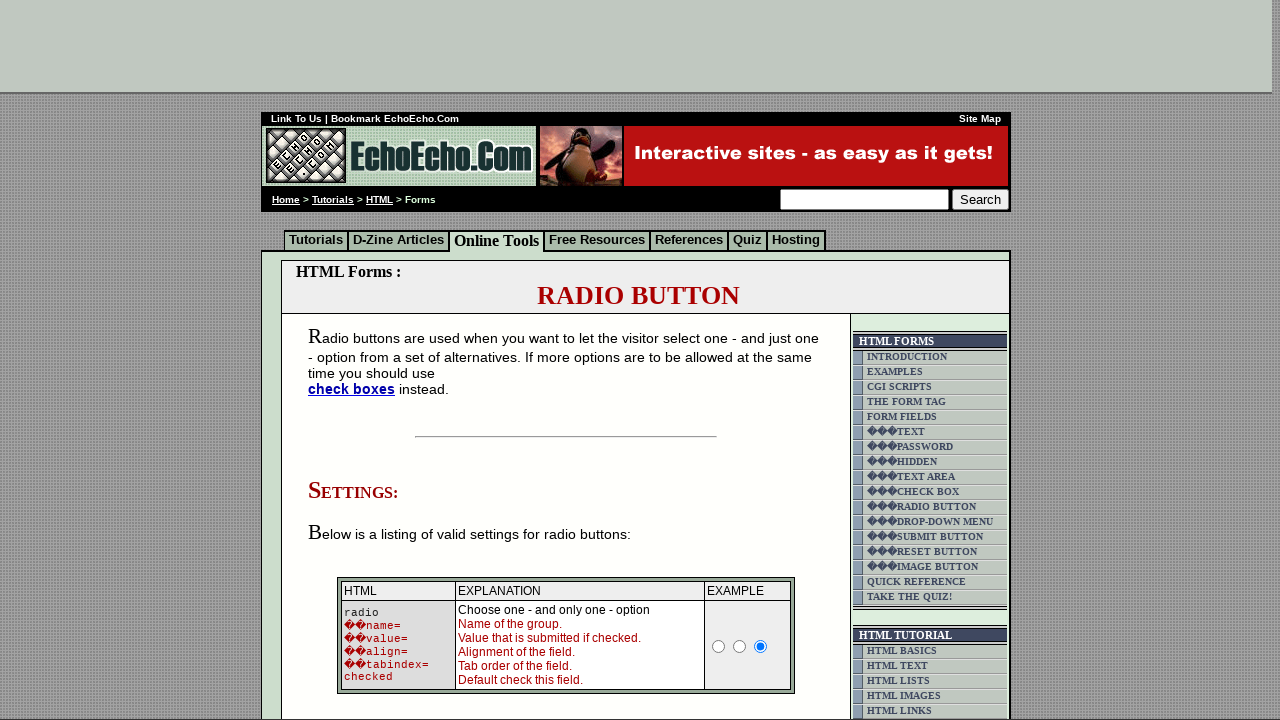

Hovered over form area to position mouse at (566, 360) on xpath=//html/body/div[2]/table[9]/tbody/tr/td[4]/table/tbody/tr/td/div/span/form
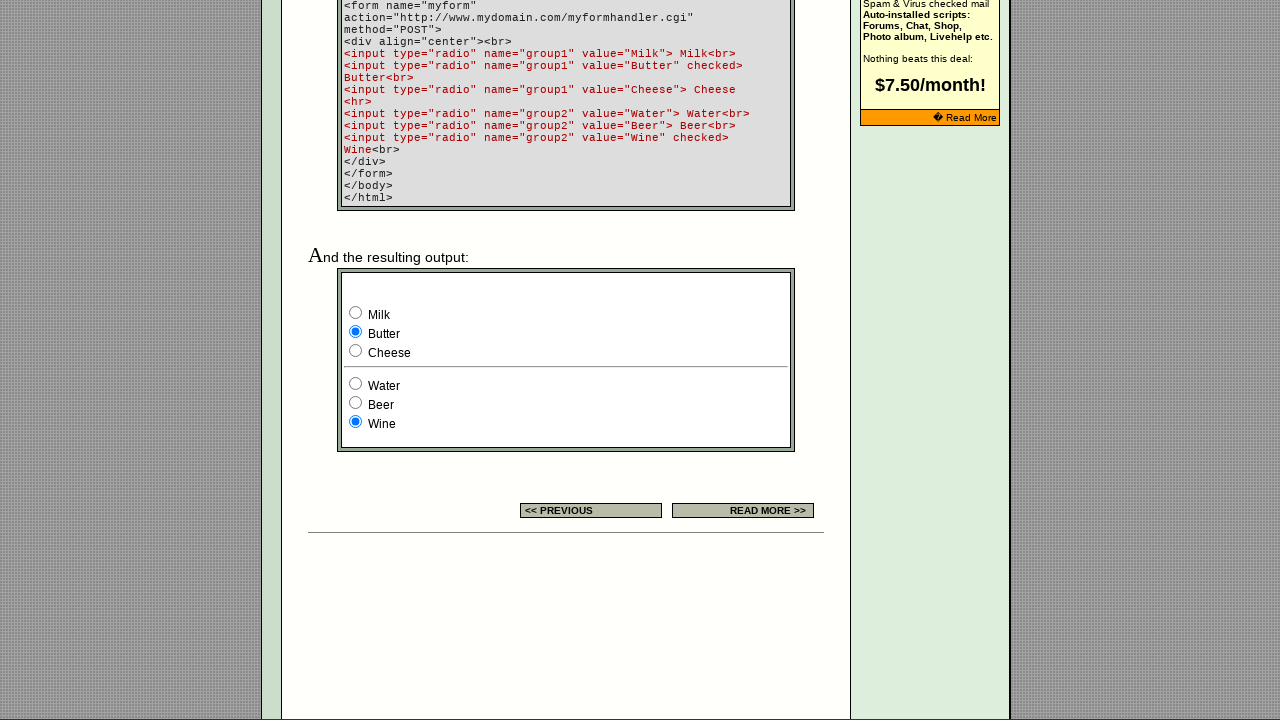

Checked radio button 1 status - not selected
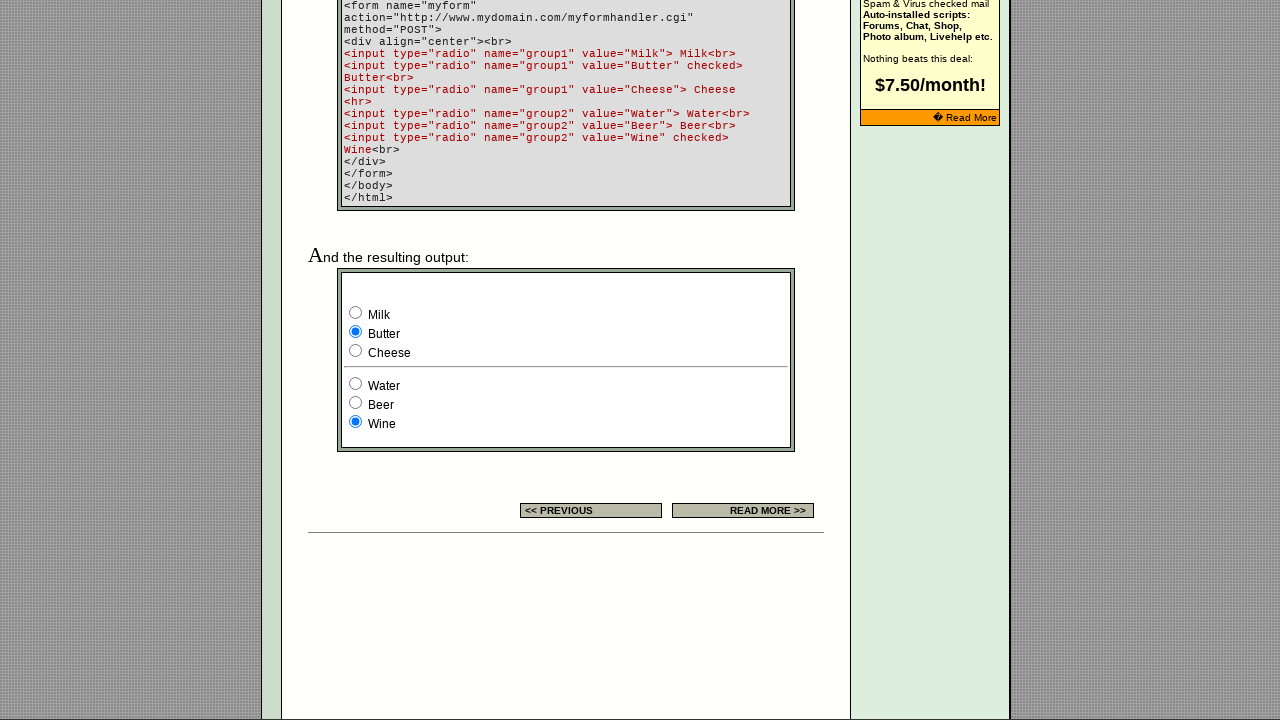

Selected Radio button 2 : Butter
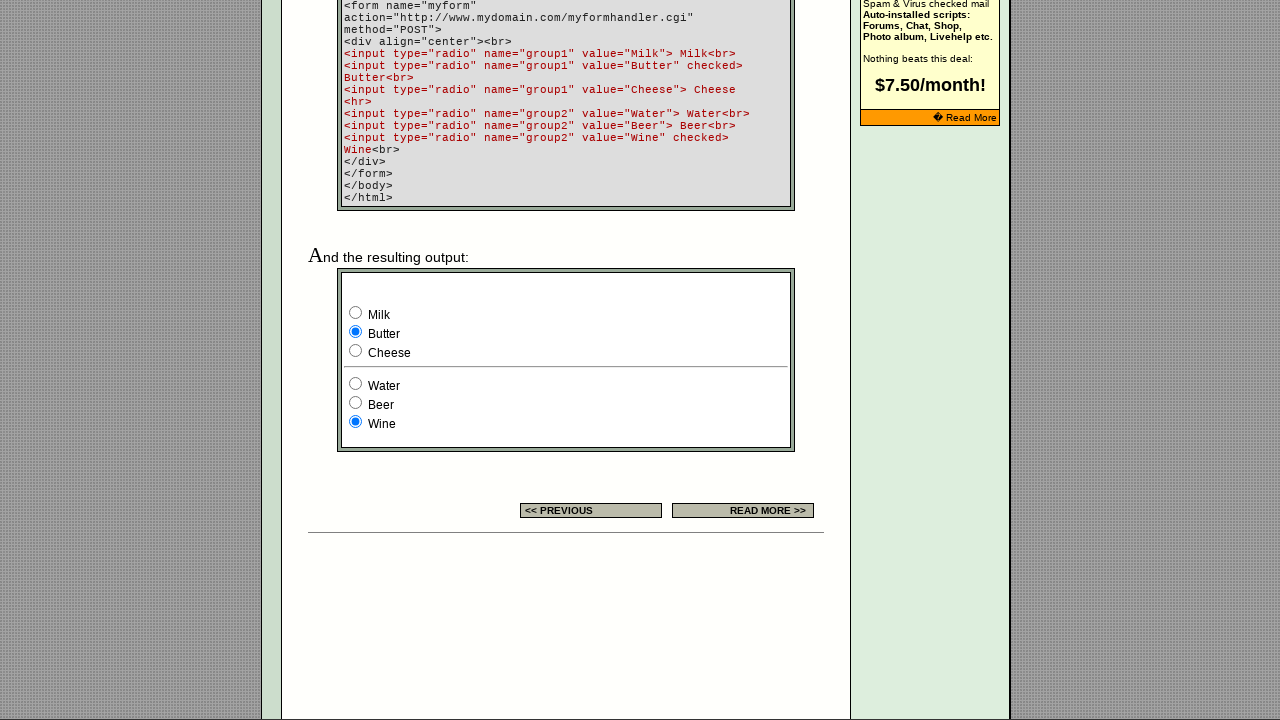

Checked radio button 3 status - not selected
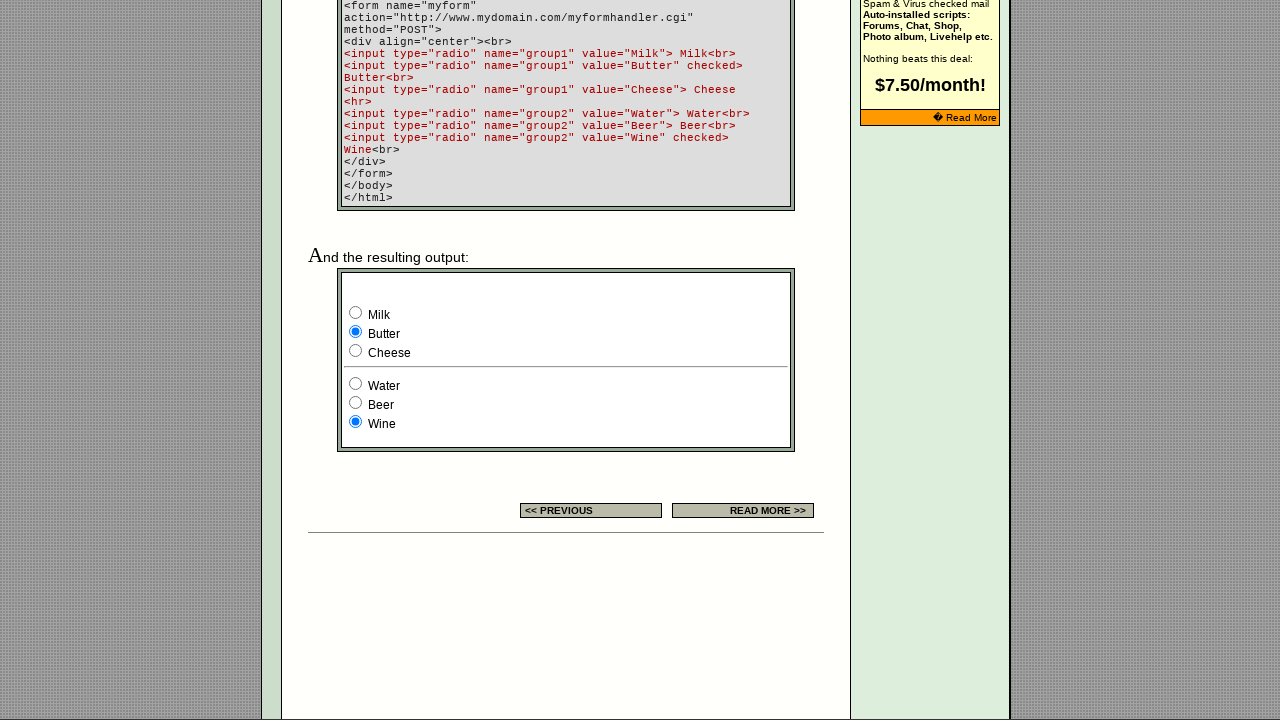

Checked radio button 4 status - not selected
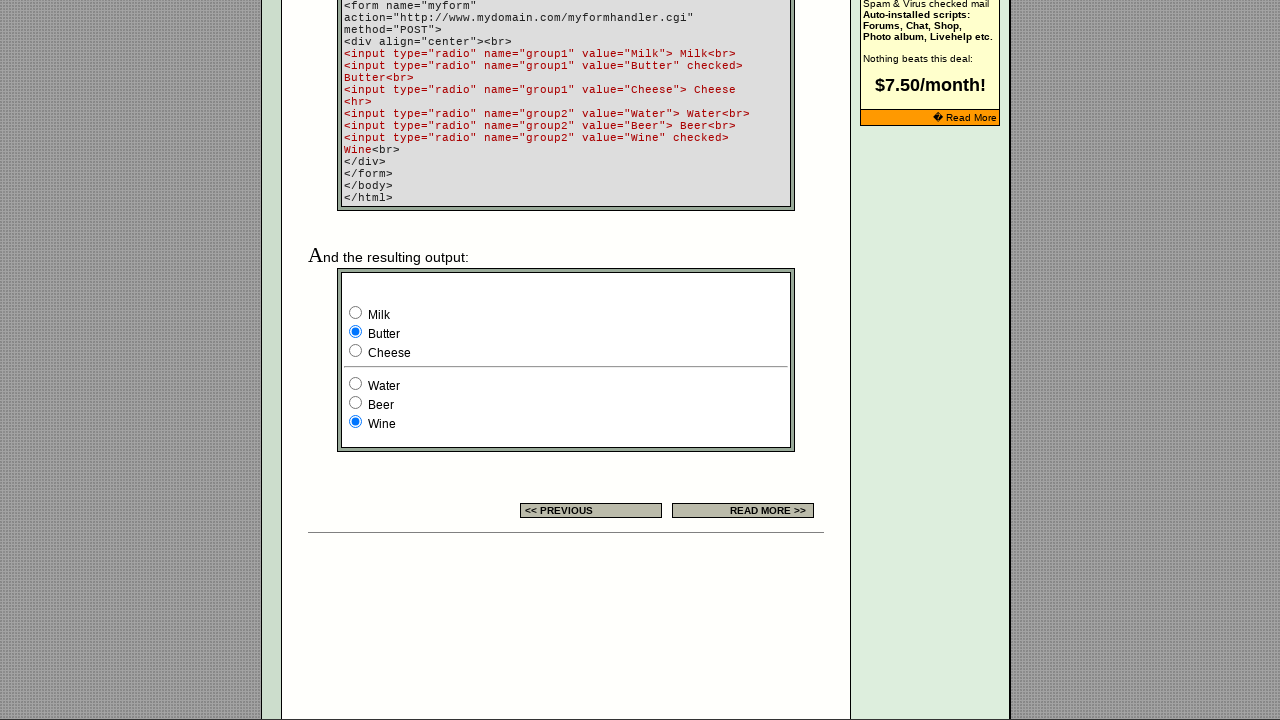

Checked radio button 5 status - not selected
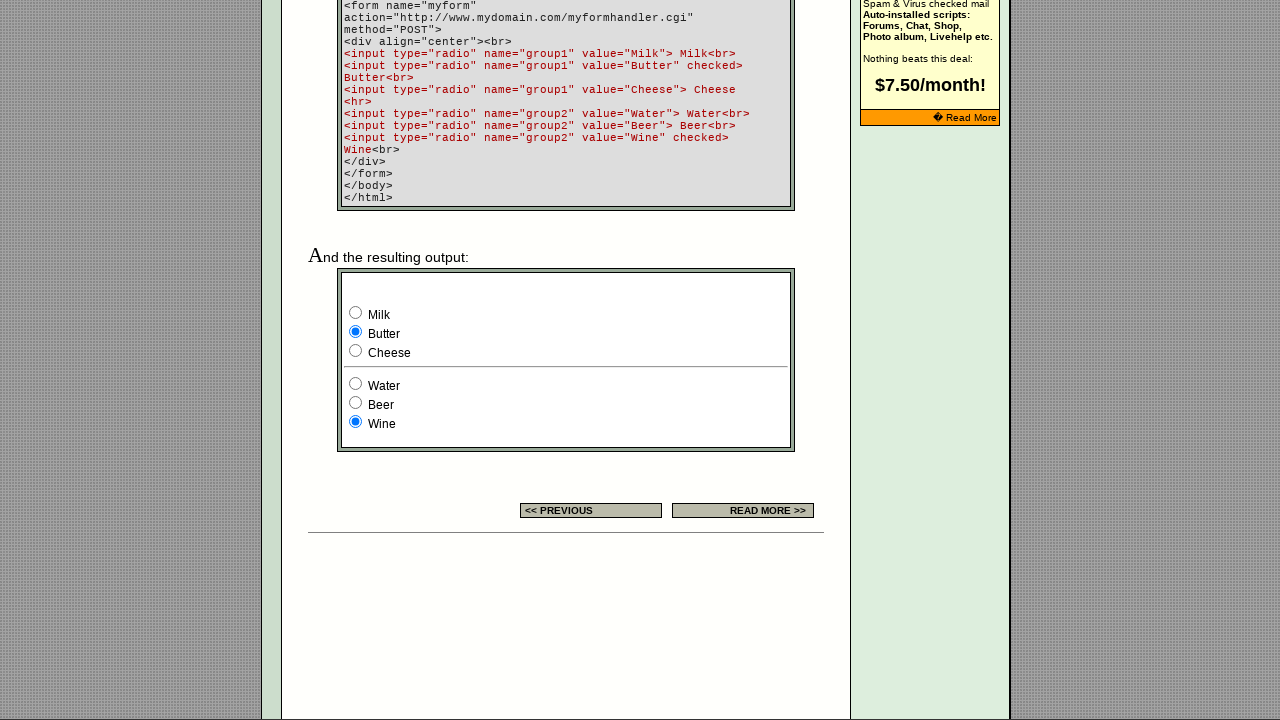

Selected Radio button 6 : Wine
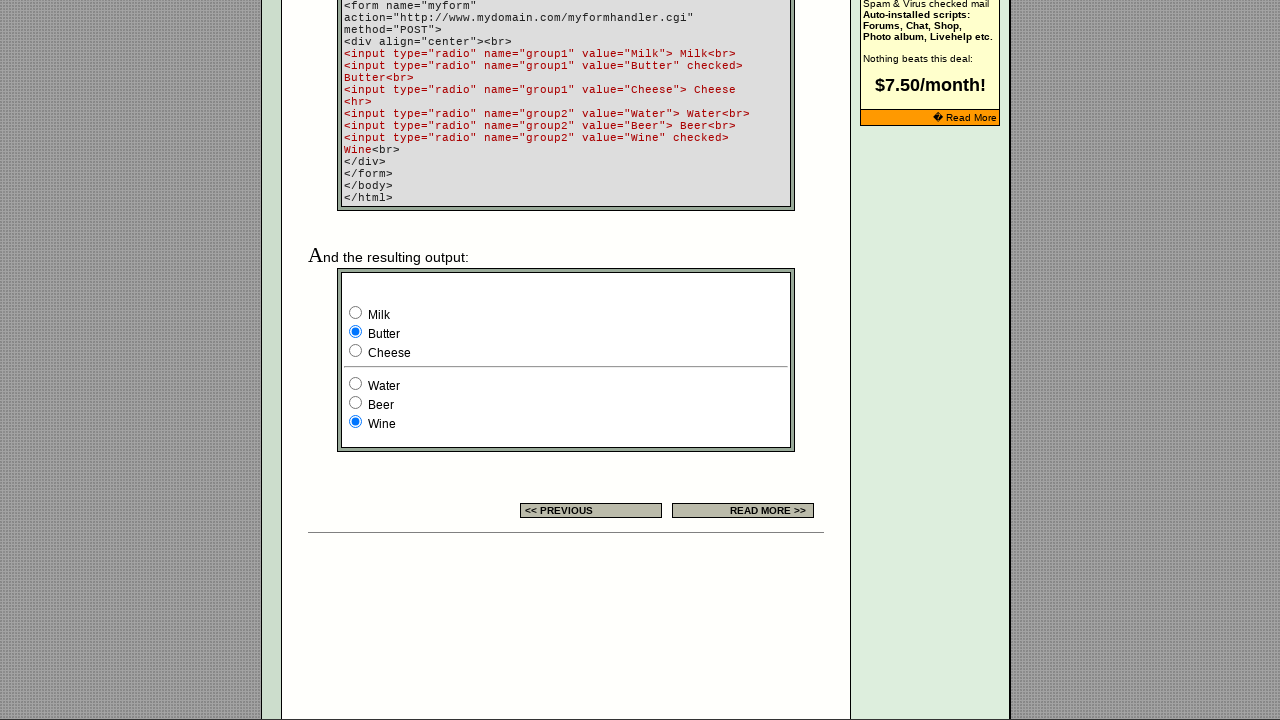

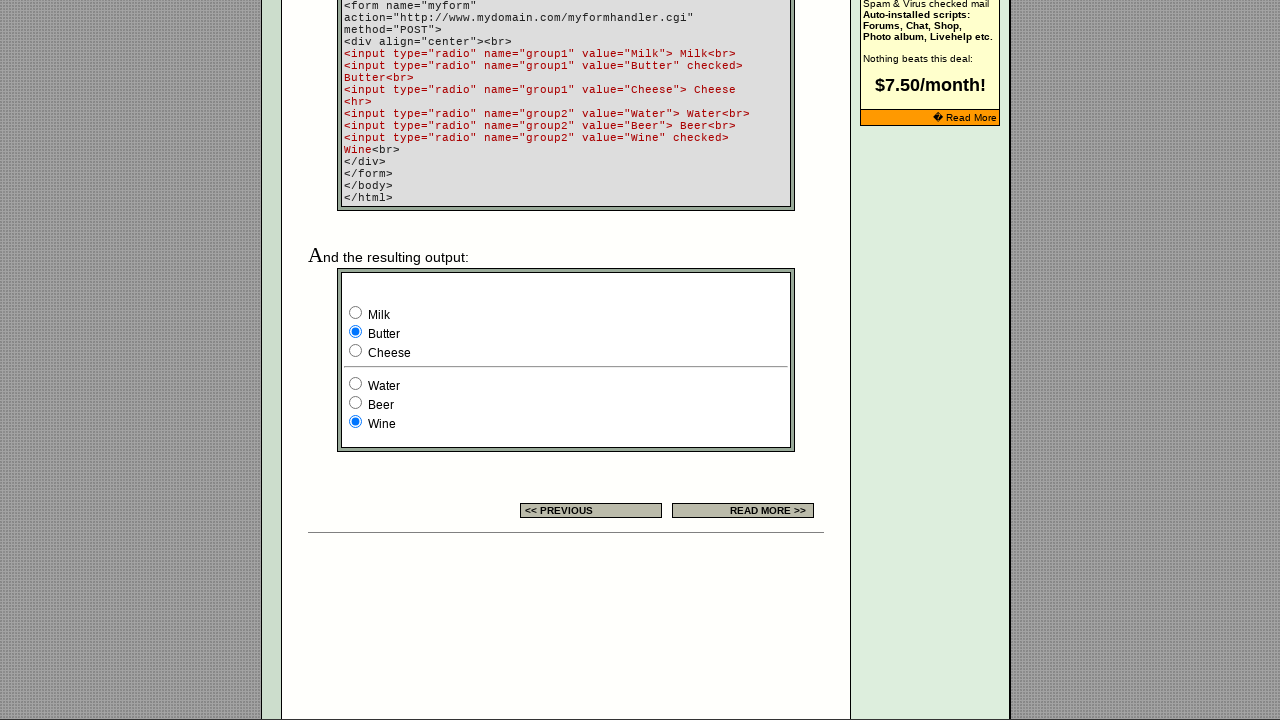